Tests clicking a button with a dynamic ID by navigating to the Dynamic ID page and clicking the button

Starting URL: http://www.uitestingplayground.com/

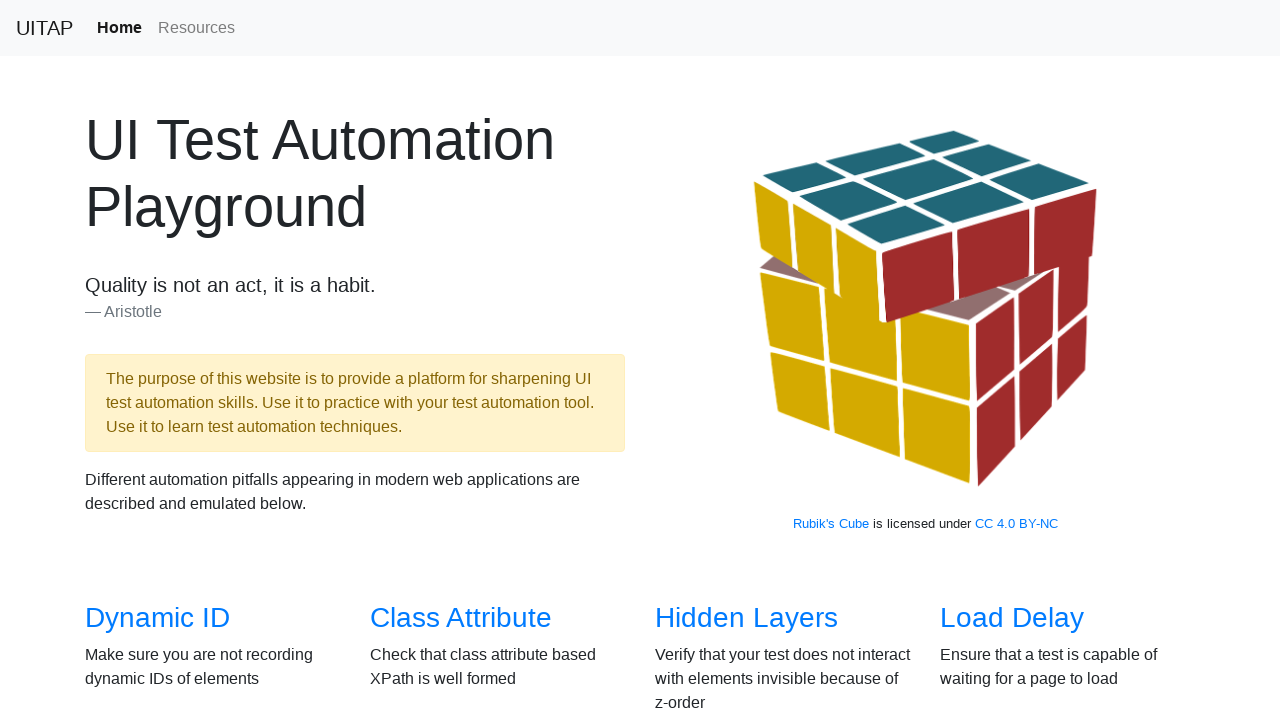

Clicked on Dynamic ID link to navigate to the Dynamic ID page at (158, 618) on a:has-text('Dynamic ID')
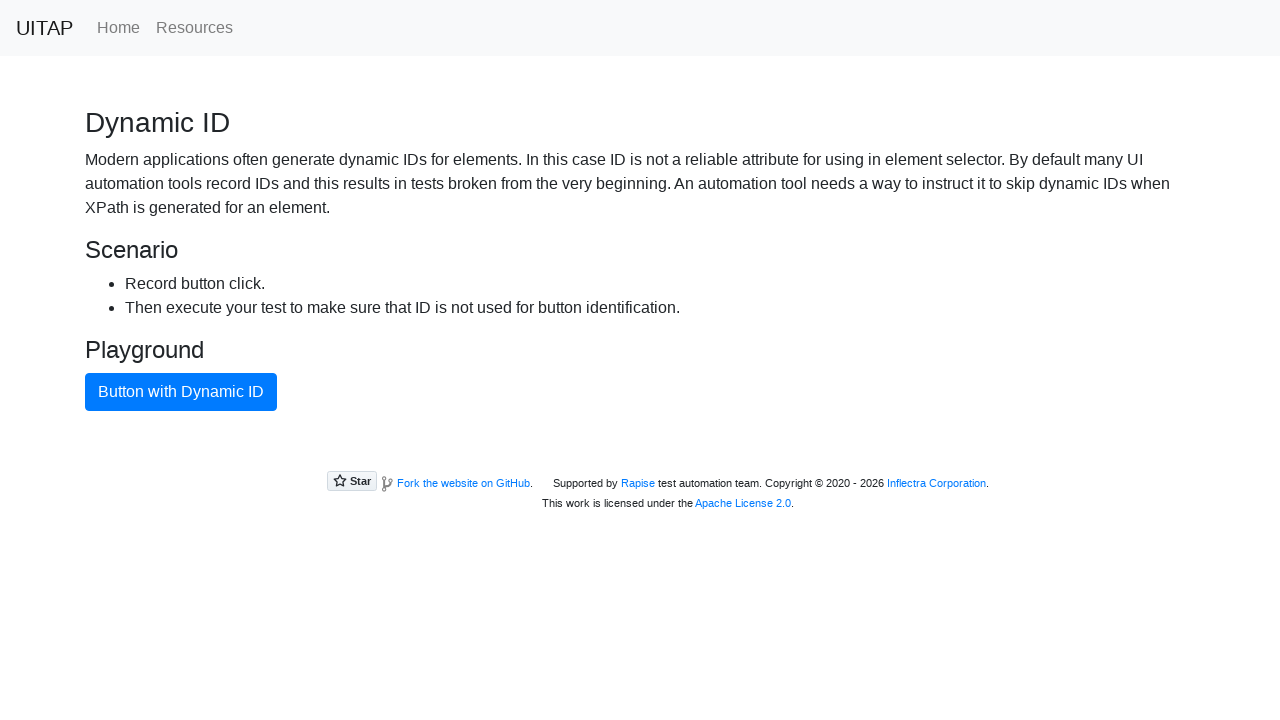

Clicked the button with dynamic ID at (181, 392) on xpath=//html/body/section/div/button
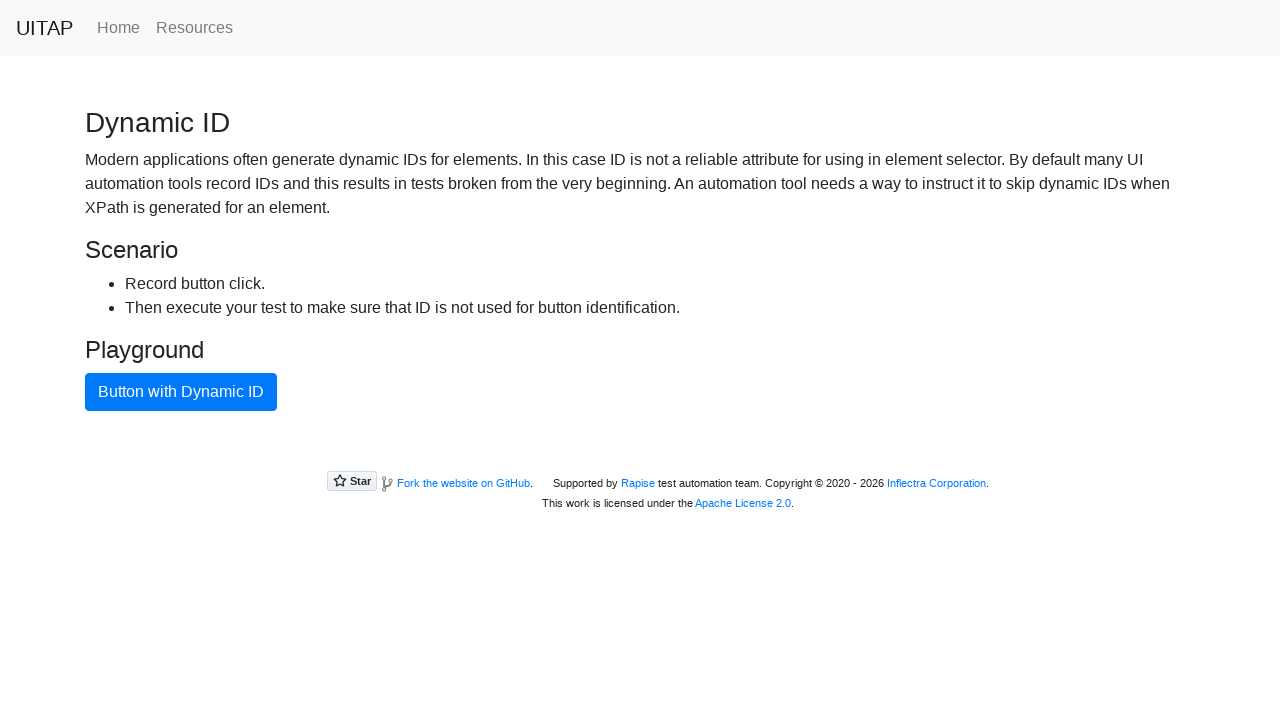

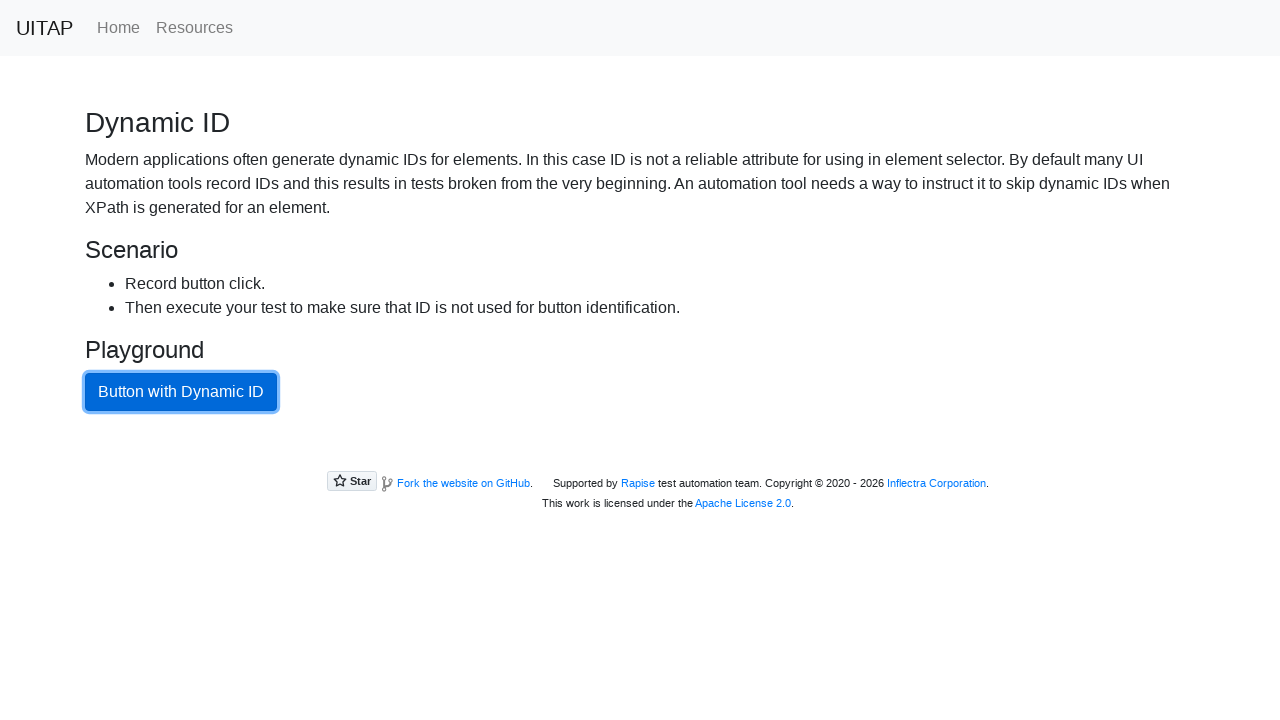